Tests mouse hover functionality by hovering over the Company menu and clicking Contact Us link, then verifying contact information is displayed

Starting URL: https://www.vtiger.com/

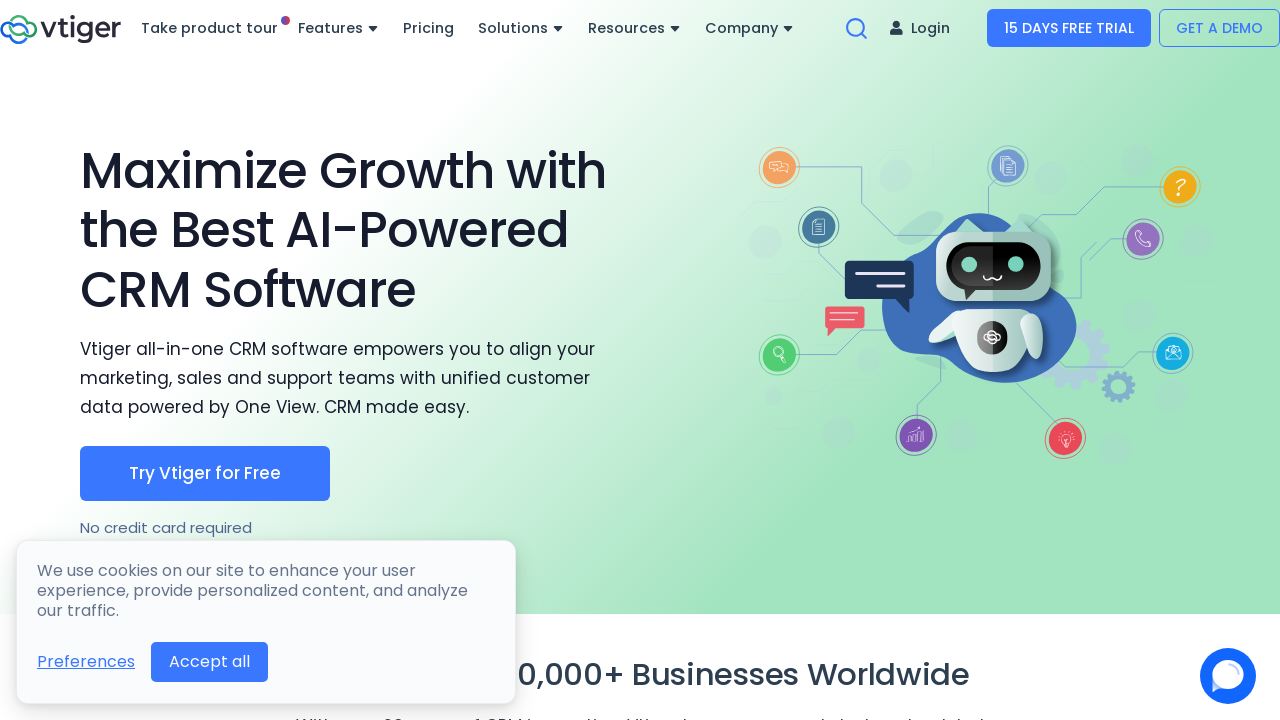

Hovered over Company menu link at (750, 28) on a:text('Company')
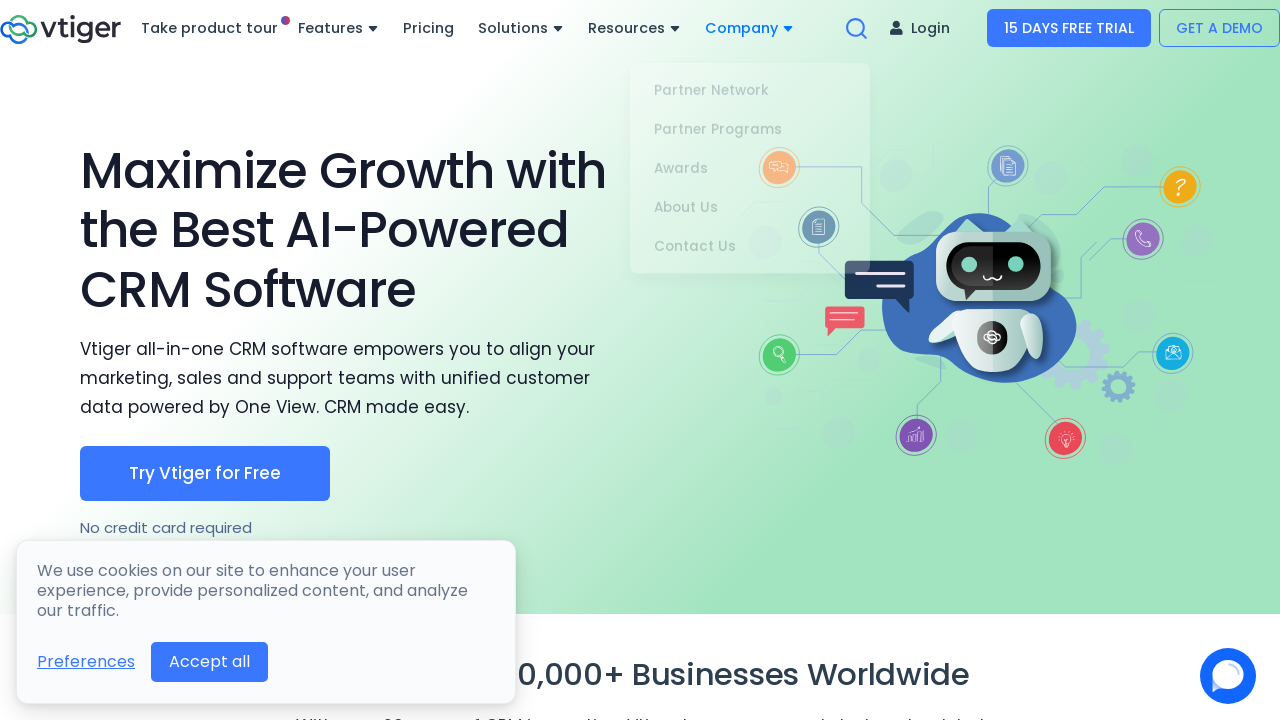

Clicked Contact Us link at (750, 239) on a:text('Contact Us')
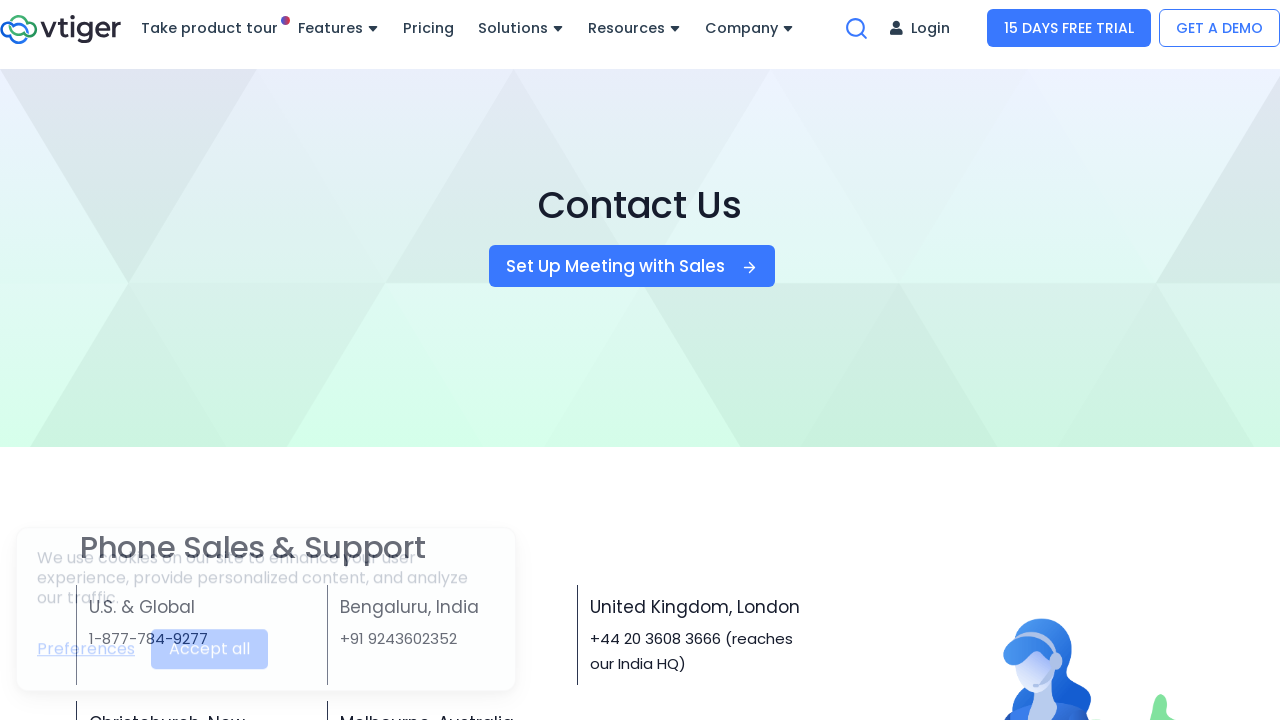

Contact information displayed with Bengaluru location verified
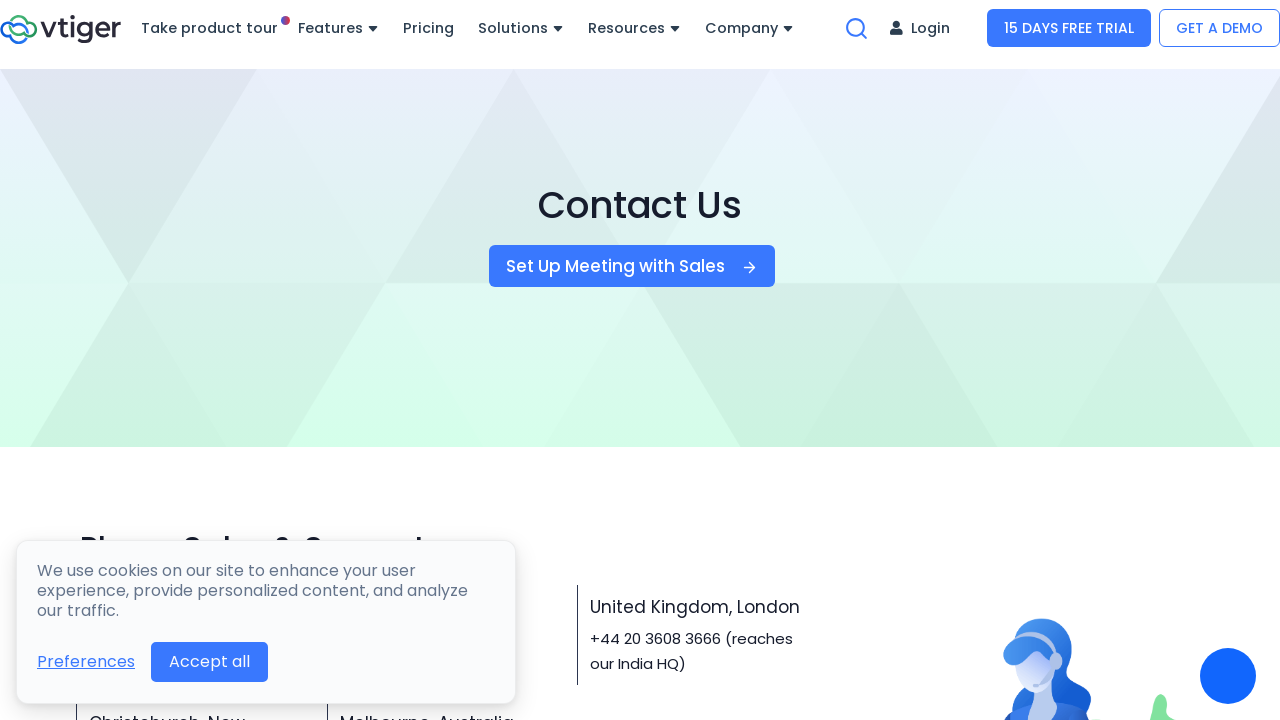

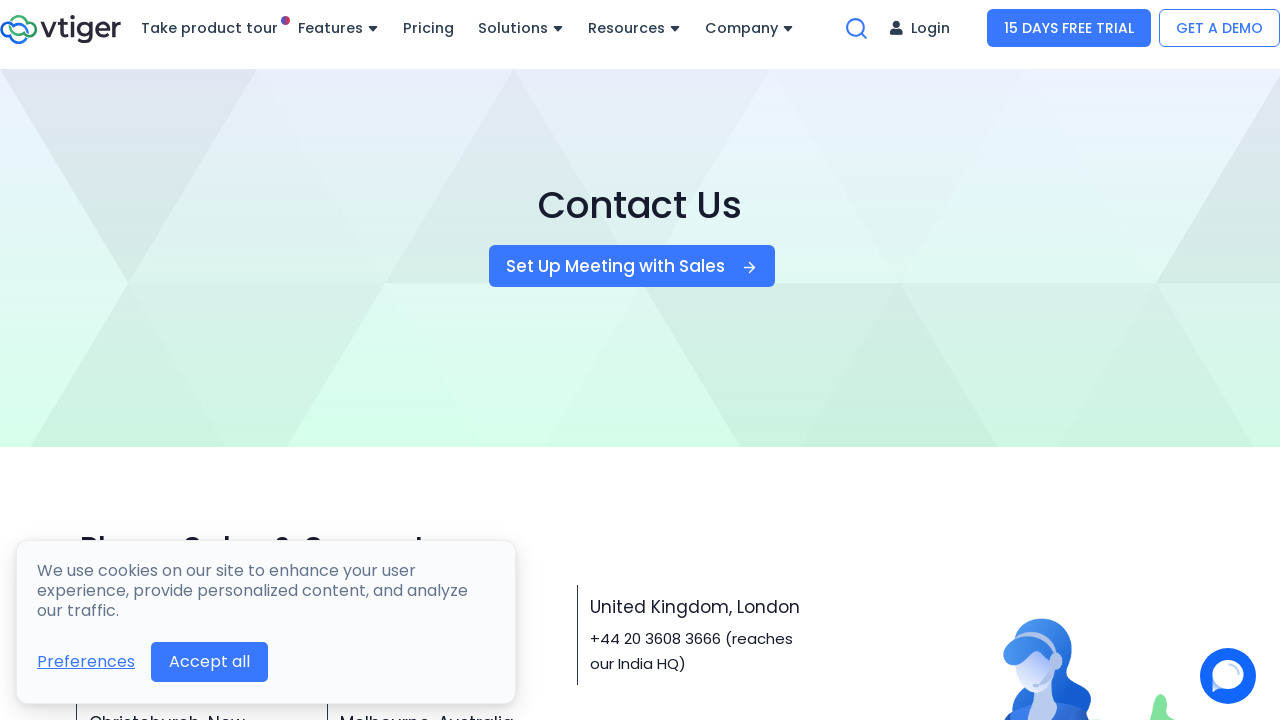